Tests mouse hover functionality by navigating to mouse page, hovering over dropdown button, and selecting a submenu item

Starting URL: https://play1.automationcamp.ir/

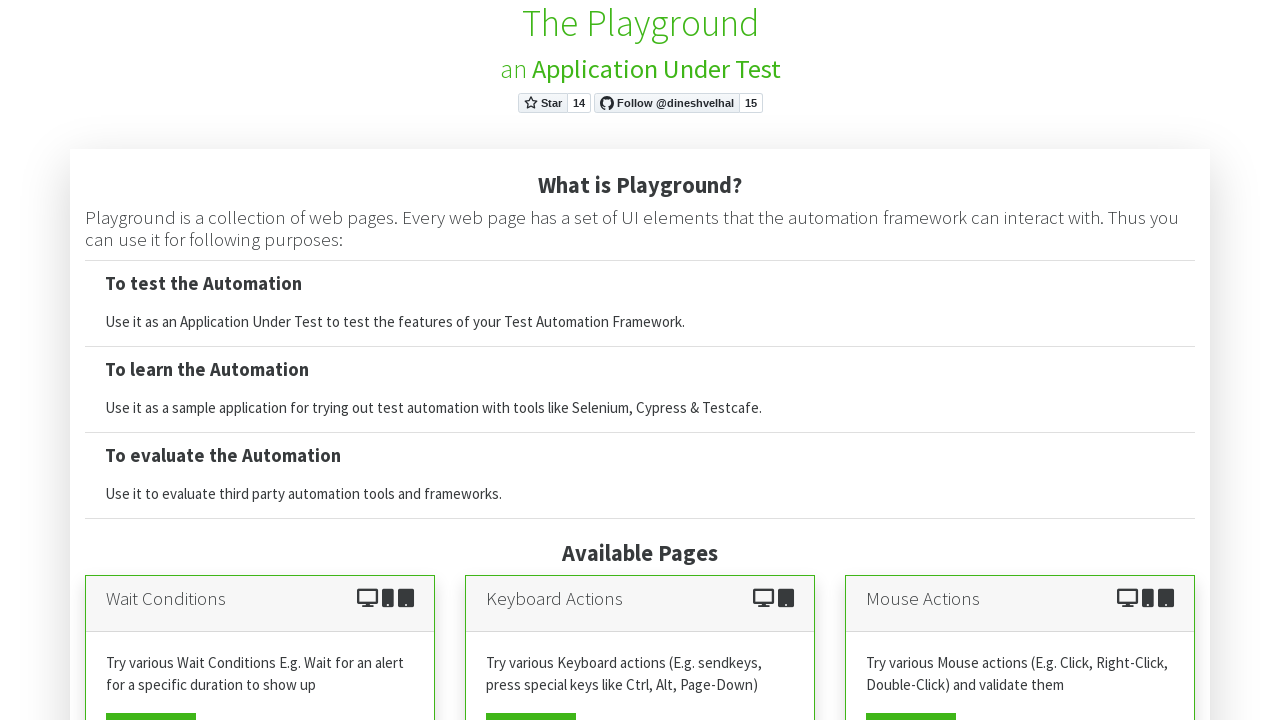

Clicked on mouse view page button to navigate to mouse page at (911, 702) on xpath=//a[starts-with(@*,'mouse')]
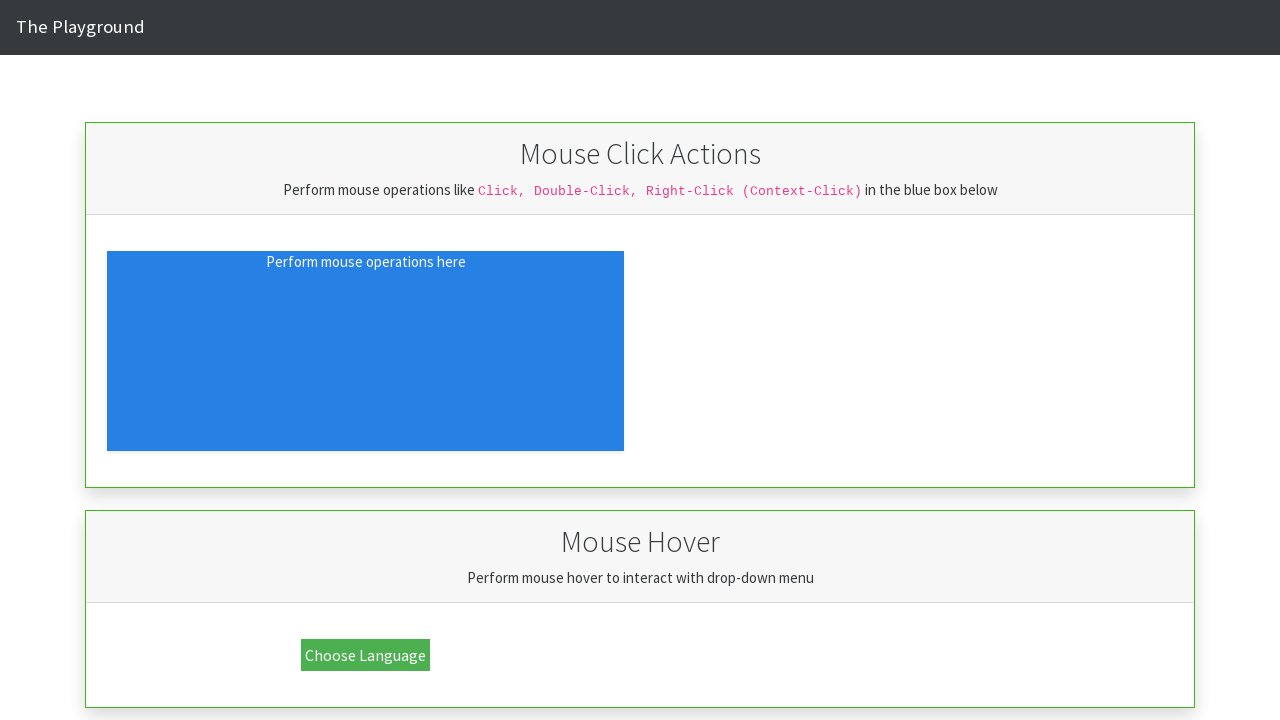

Hovered over the dropdown button to reveal submenu at (366, 655) on xpath=//button[@class='dropbtn']
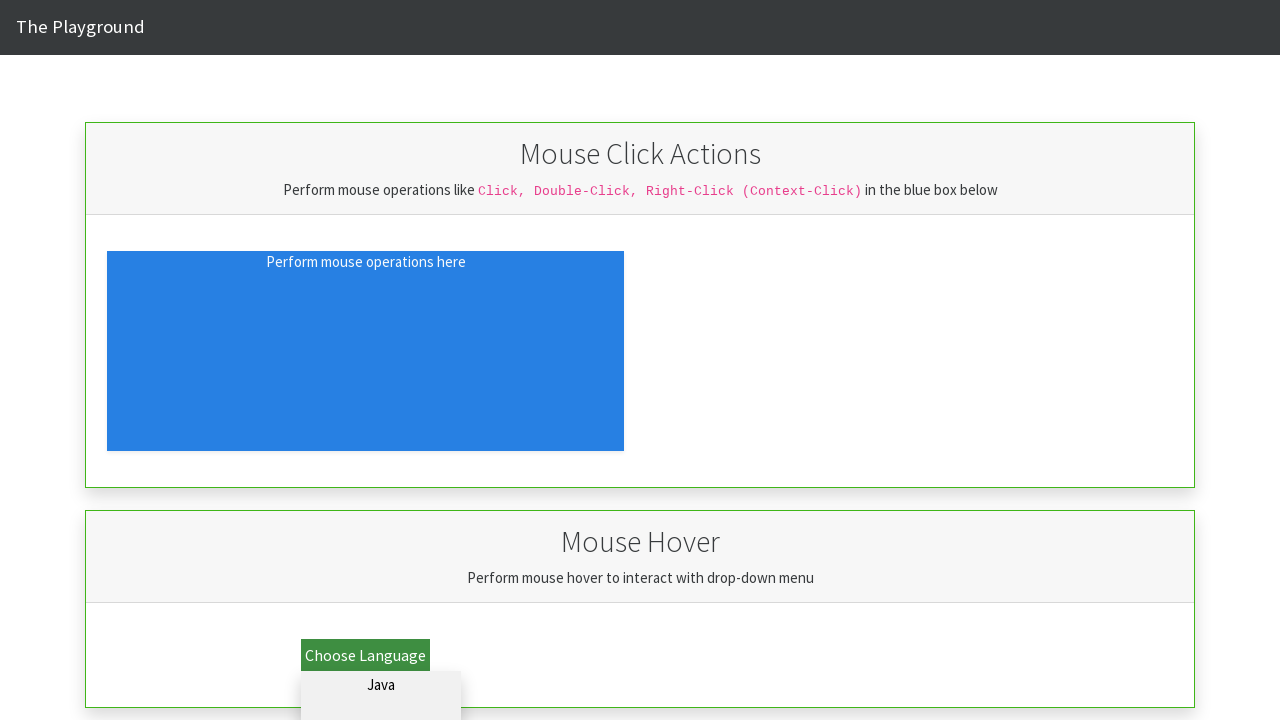

Clicked on Python submenu item at (381, 706) on #dd_python
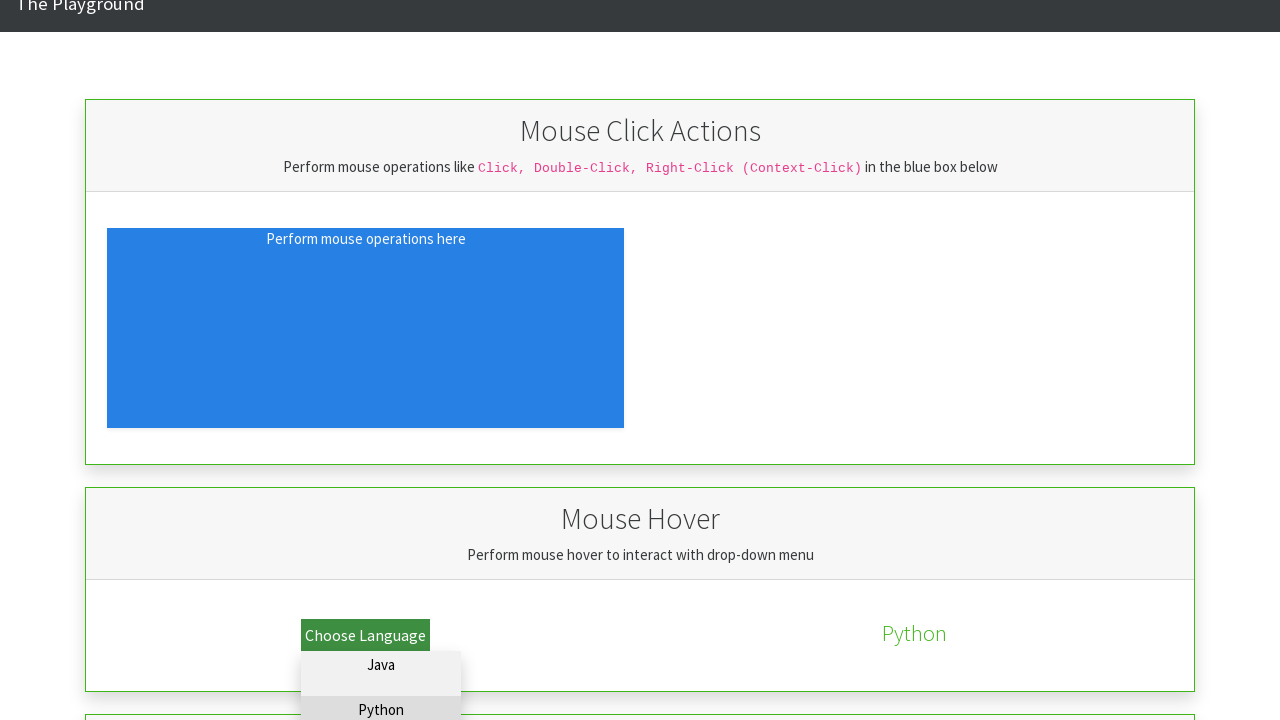

Hover validation text appeared on page
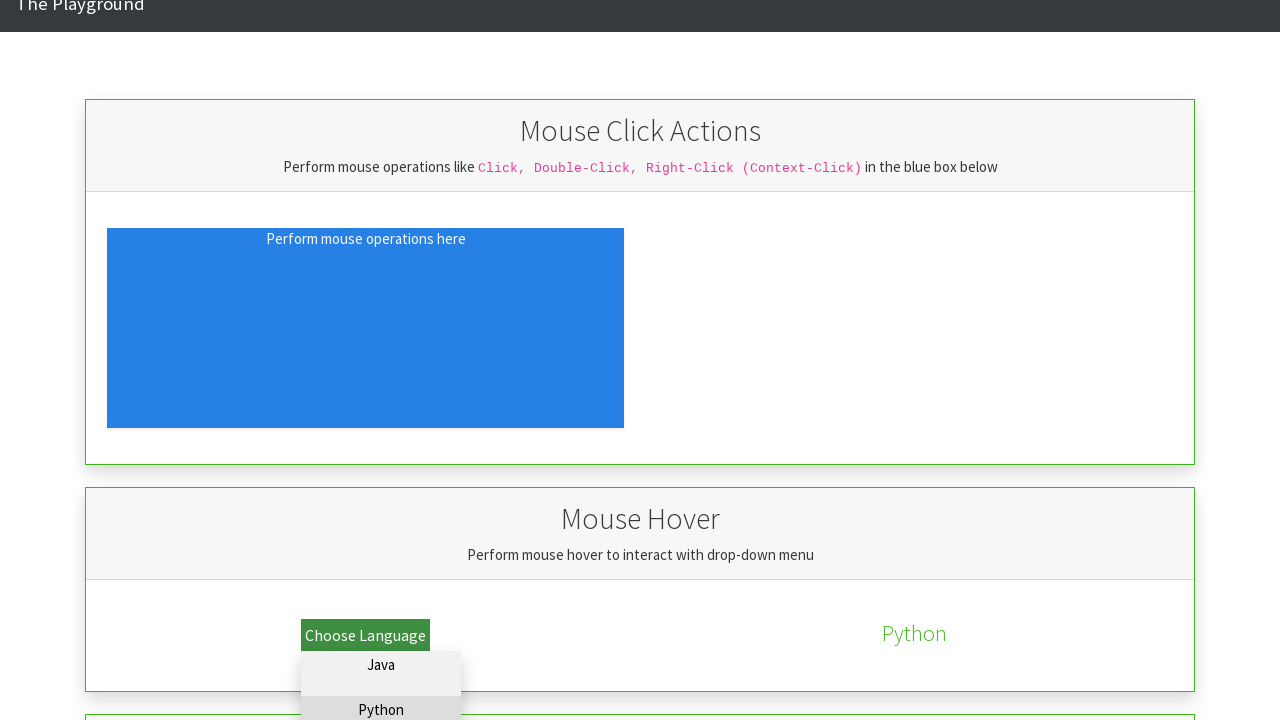

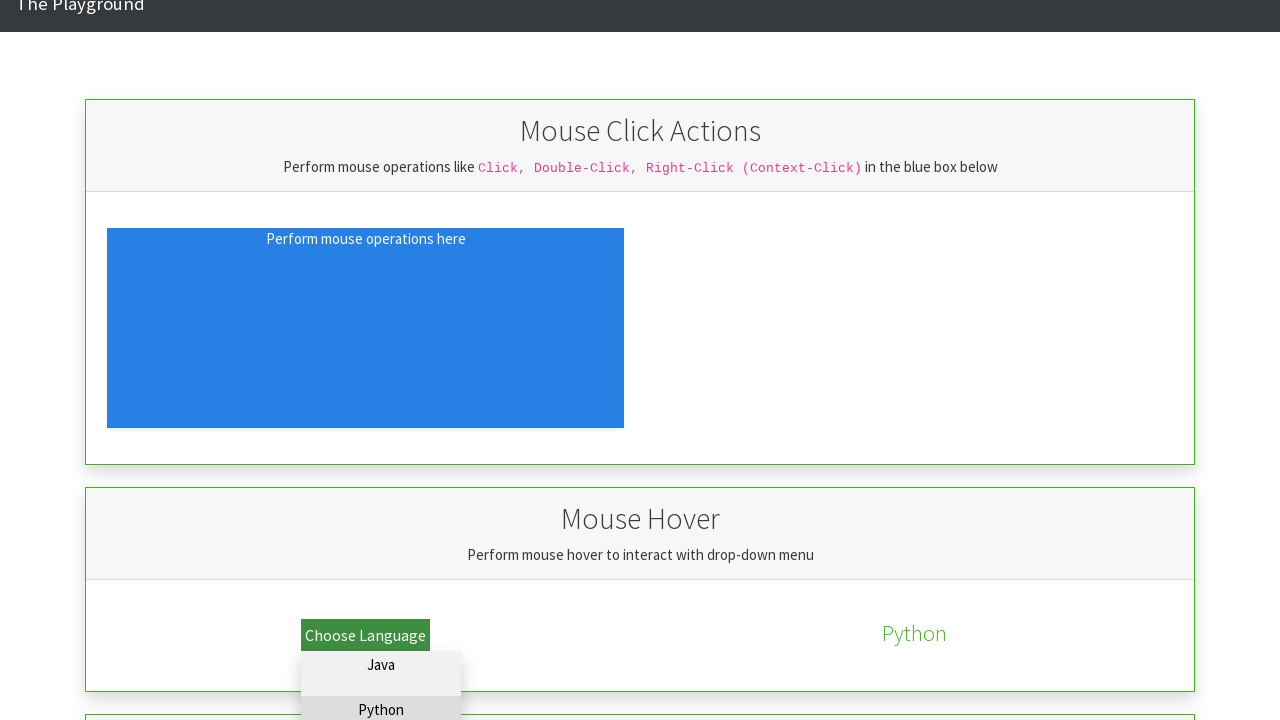